Tests multi-tab browser functionality by opening new tabs, navigating to a course page to extract a course name, then switching back to the original tab and filling a form field with the extracted text.

Starting URL: https://rahulshettyacademy.com/angularpractice/

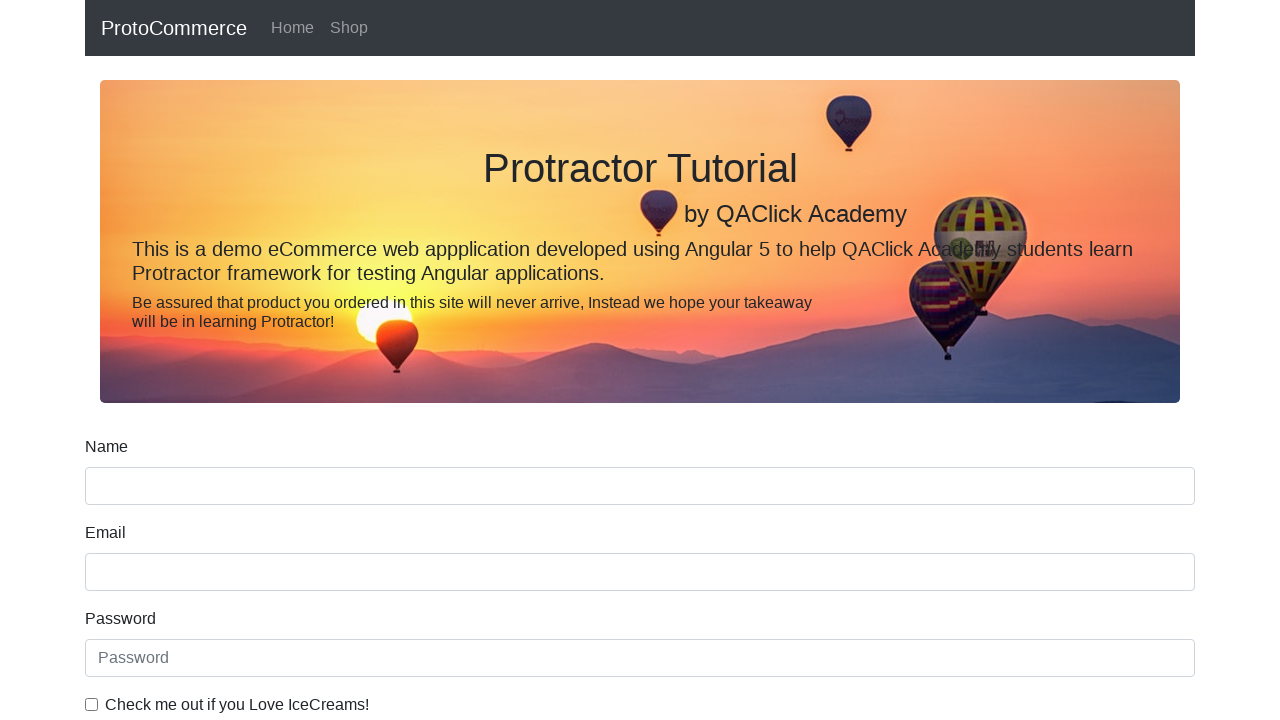

Opened new tab in browser context
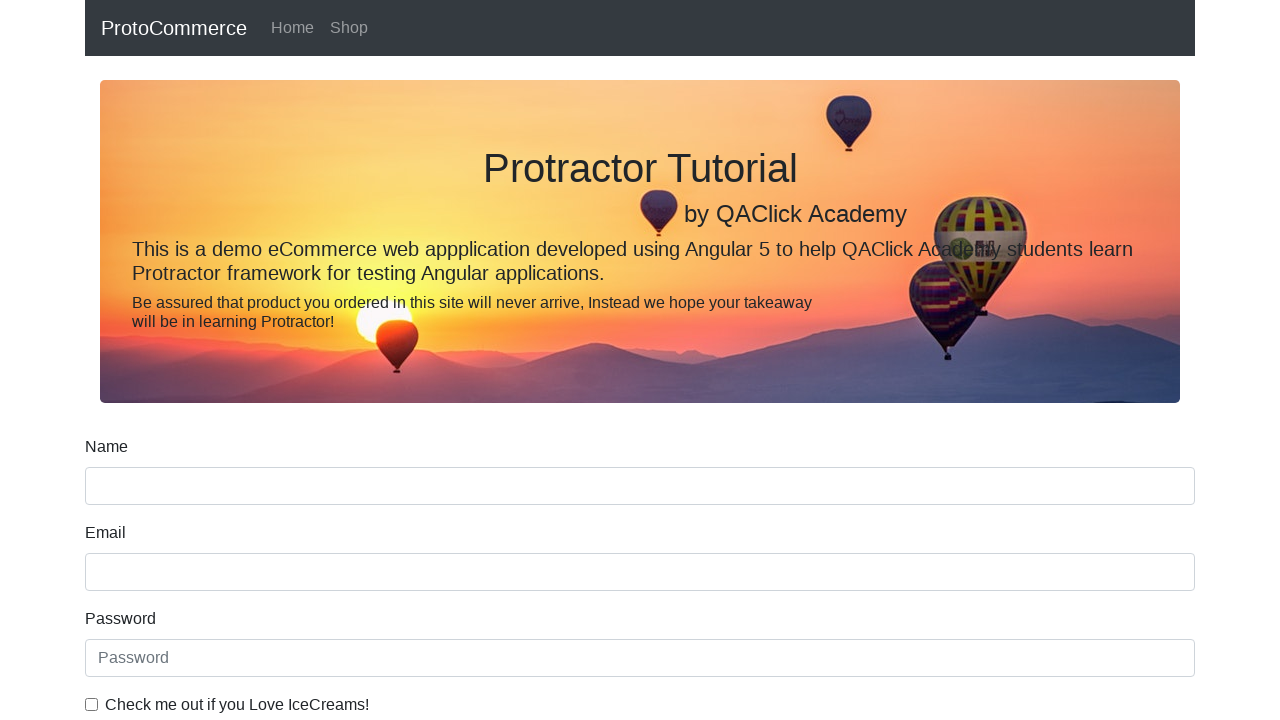

Navigated new tab to https://rahulshettyacademy.com/
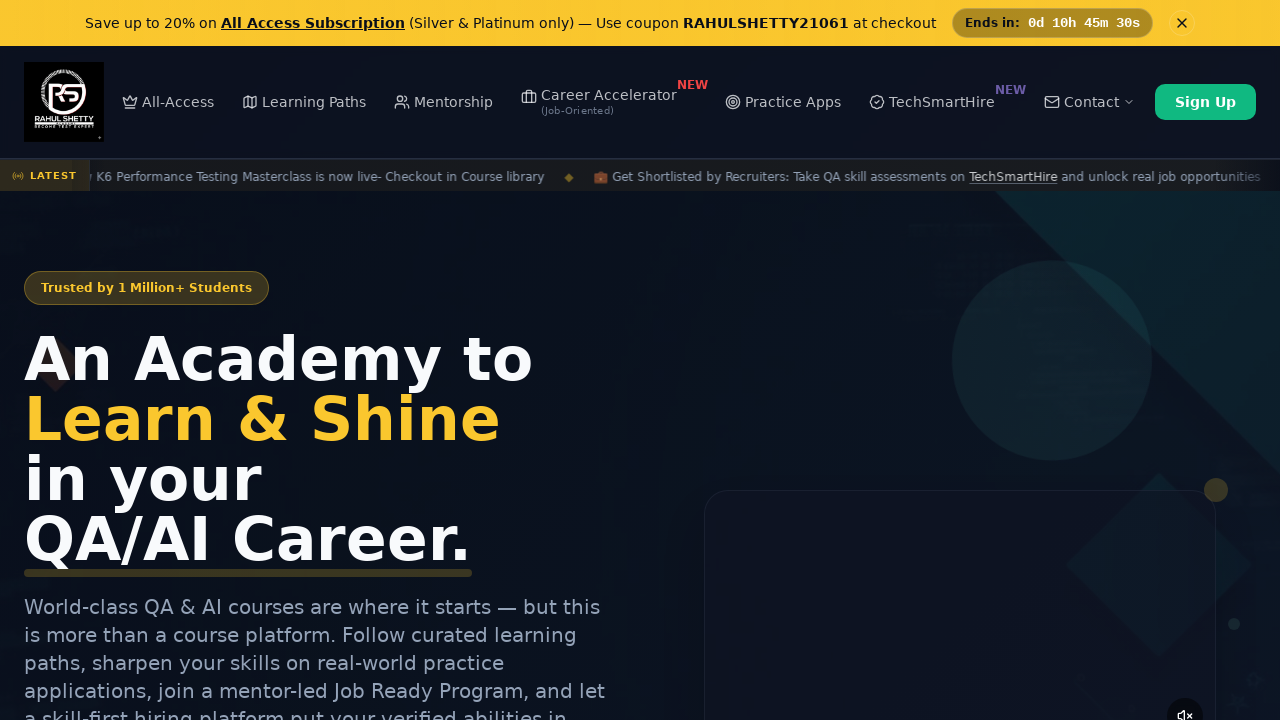

Course links loaded on courses page
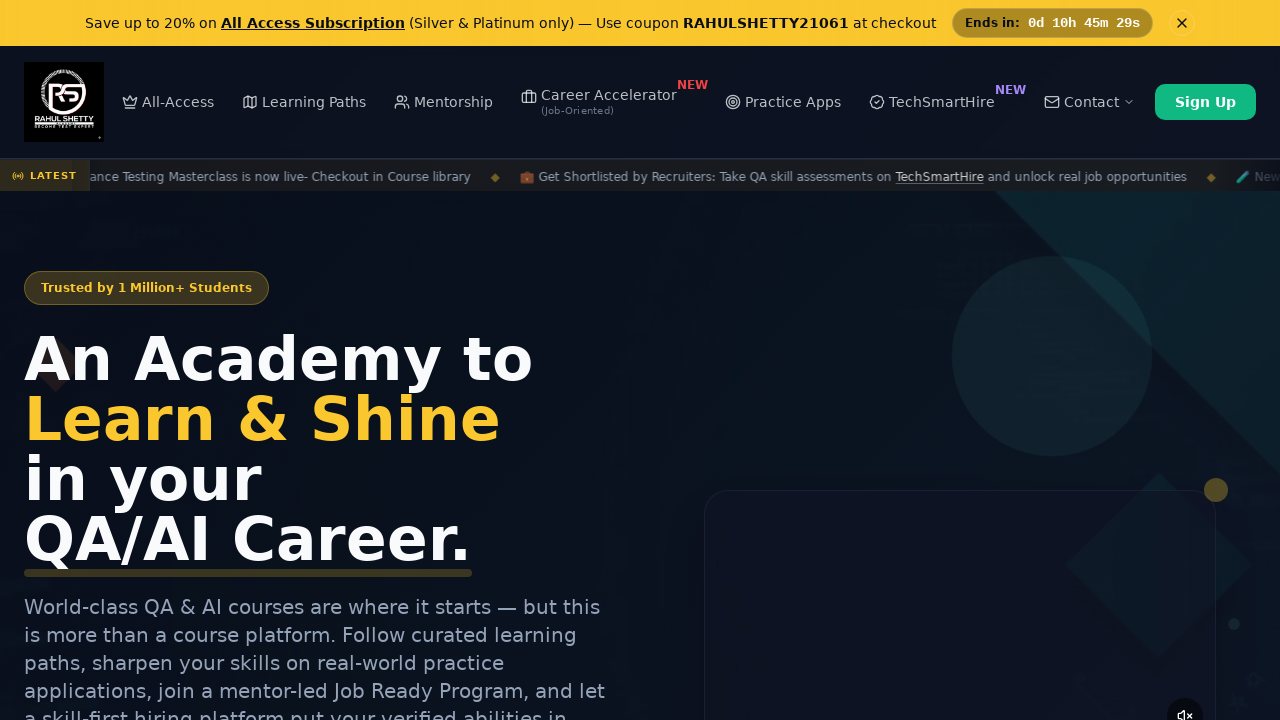

Located all course links on the page
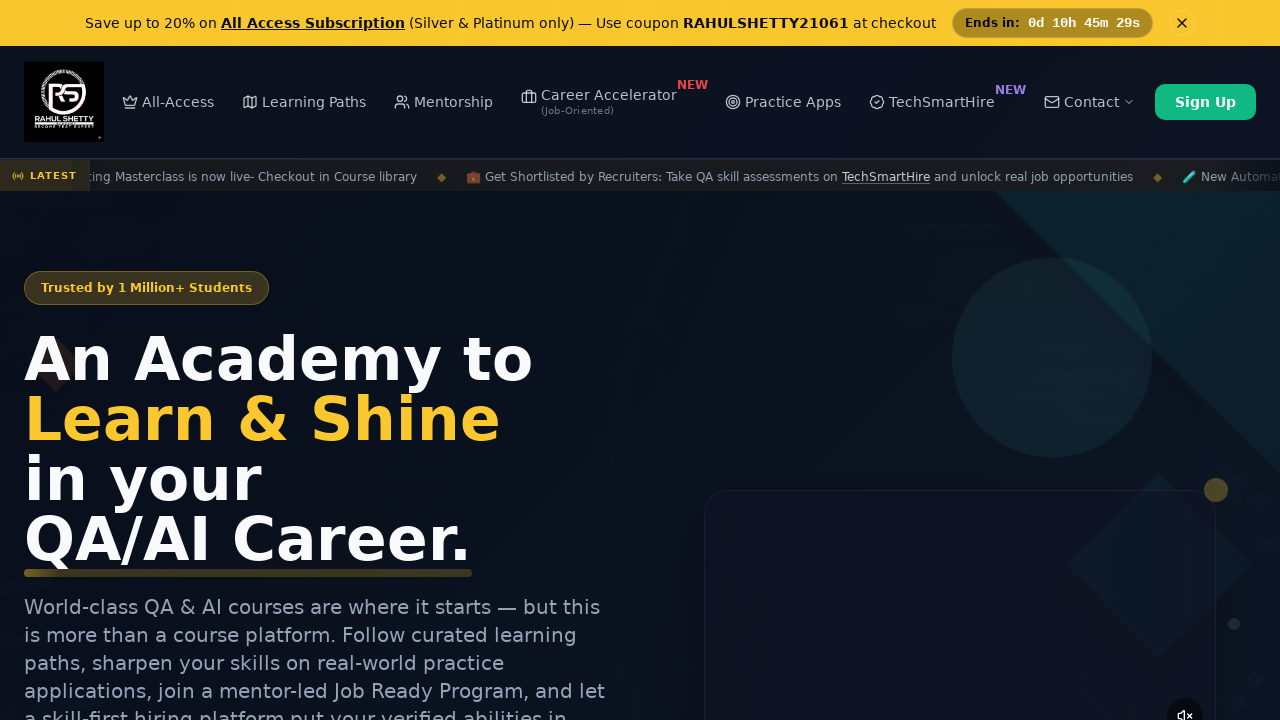

Extracted course name from second course link: 'Playwright Testing'
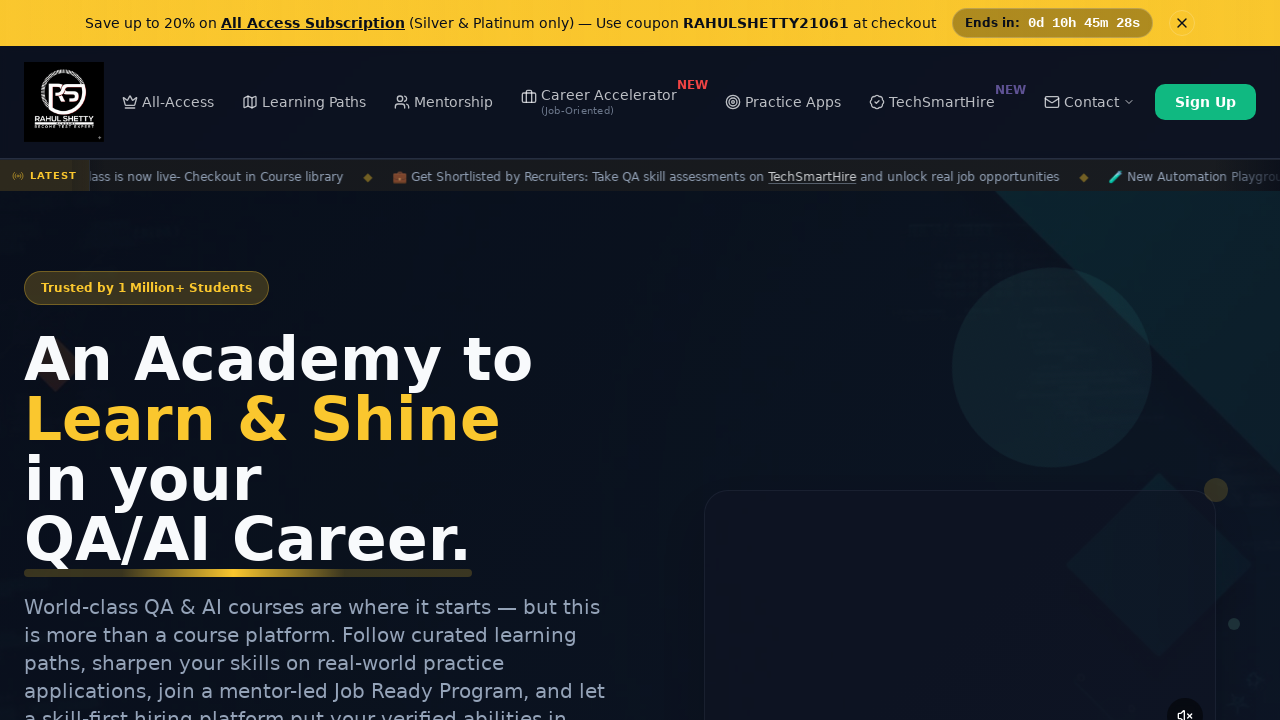

Switched back to original tab
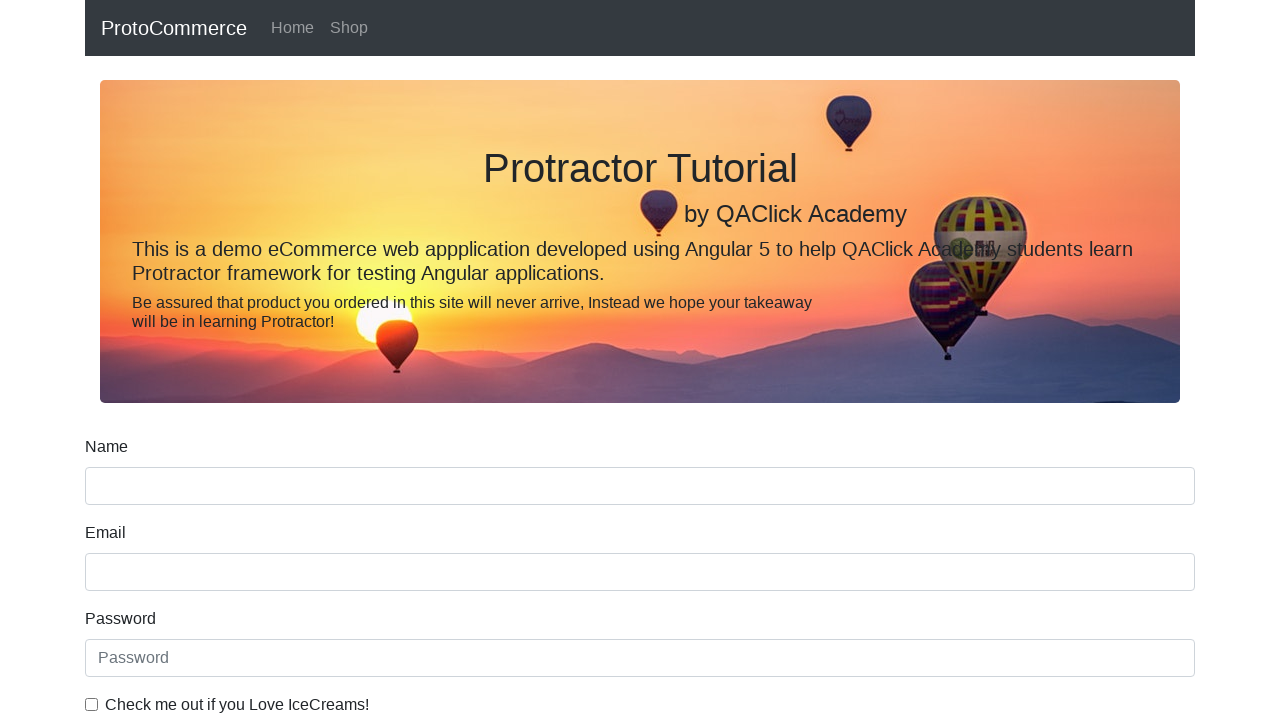

Filled name field with extracted course name: 'Playwright Testing' on input[name='name']
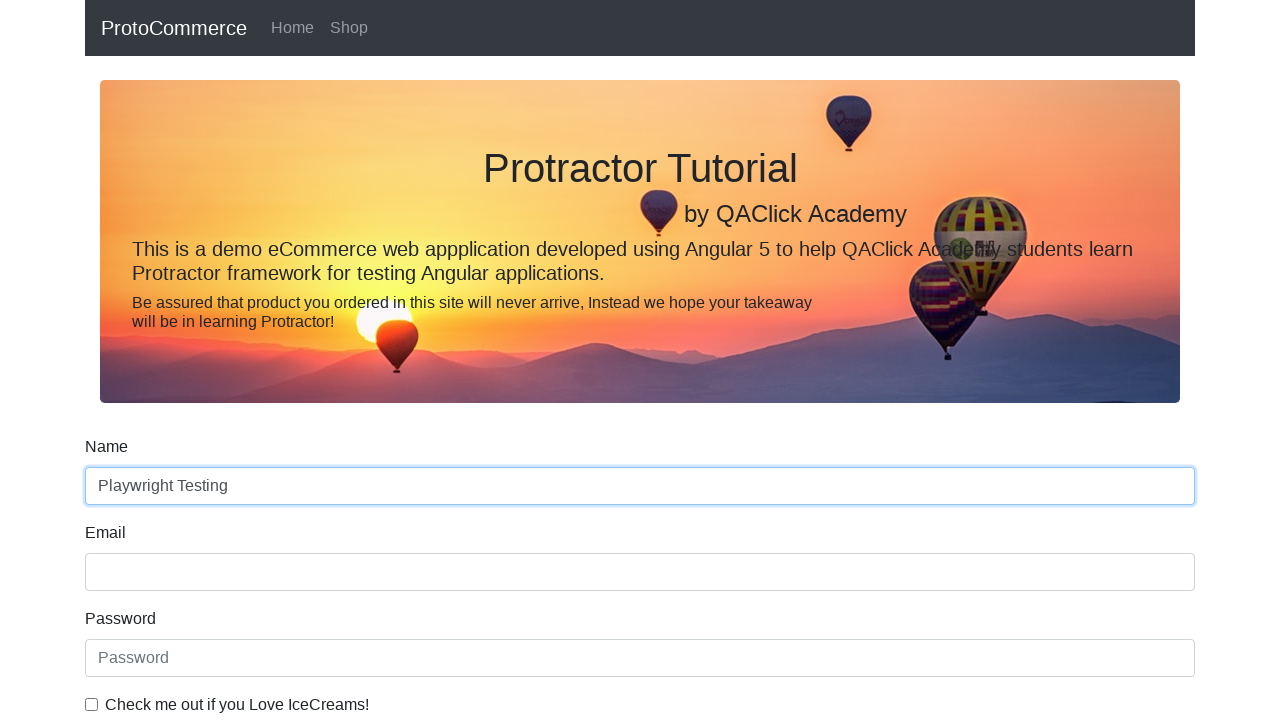

Waited 500ms for name field to be fully filled
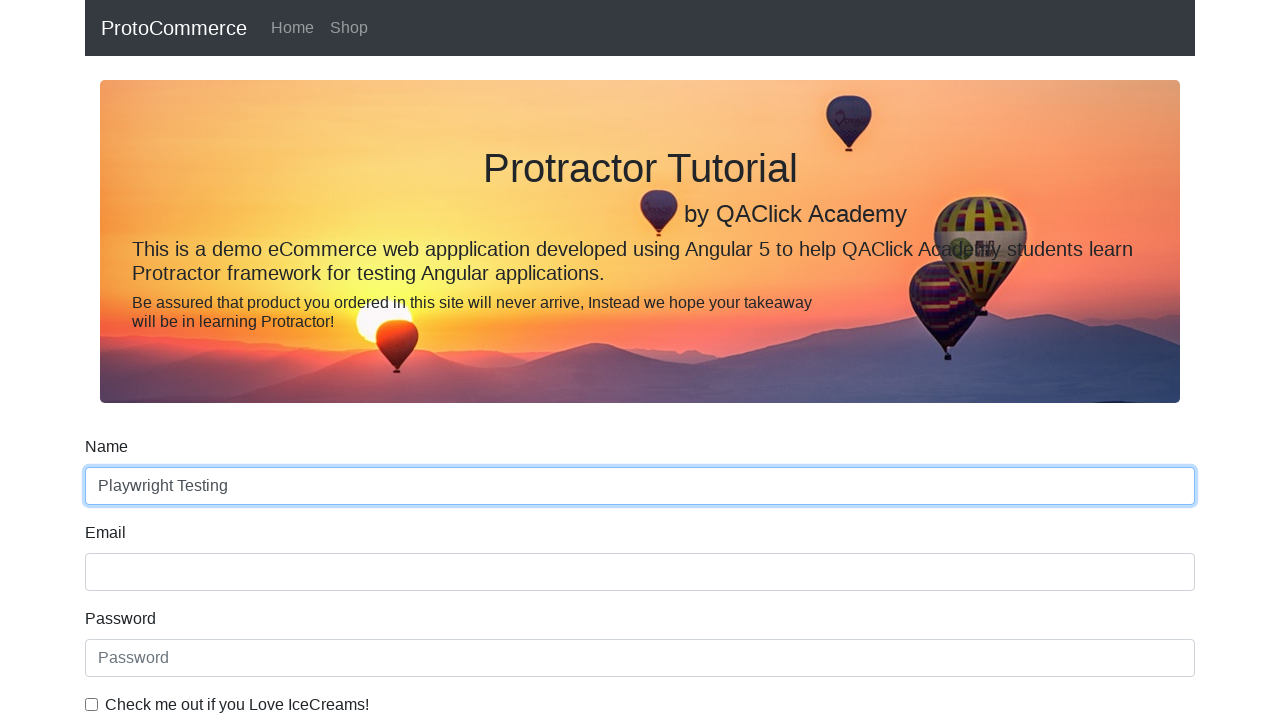

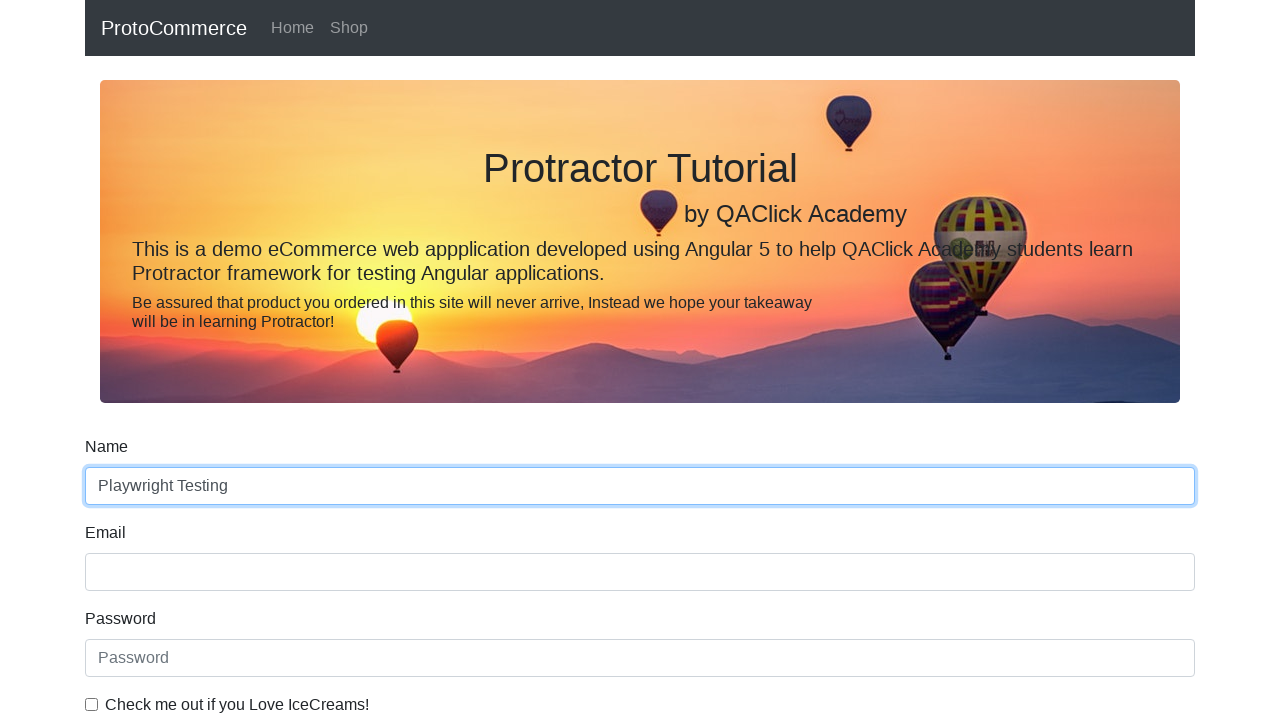